Tests the Glitch Text Generator on LingoJam by entering text into the input field and waiting for the zalgo/glitch text output to be generated

Starting URL: https://lingojam.com/GlitchTextGenerator

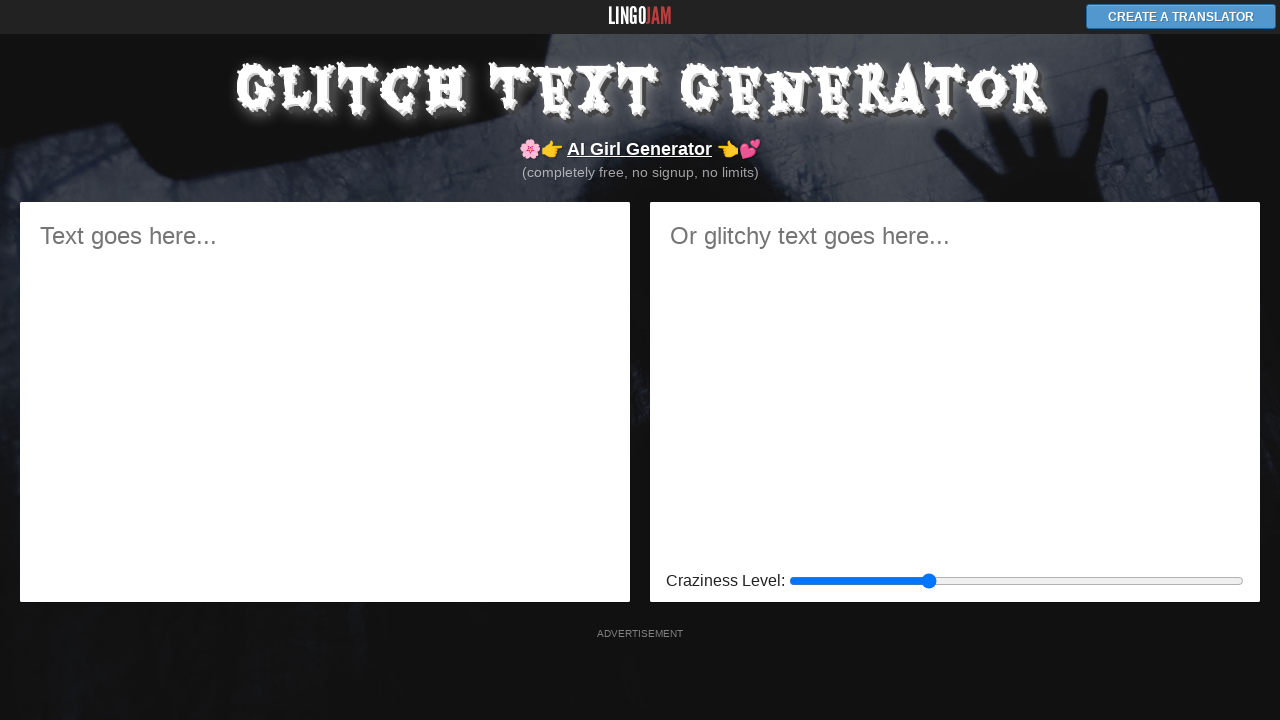

Waited for page to reach domcontentloaded state
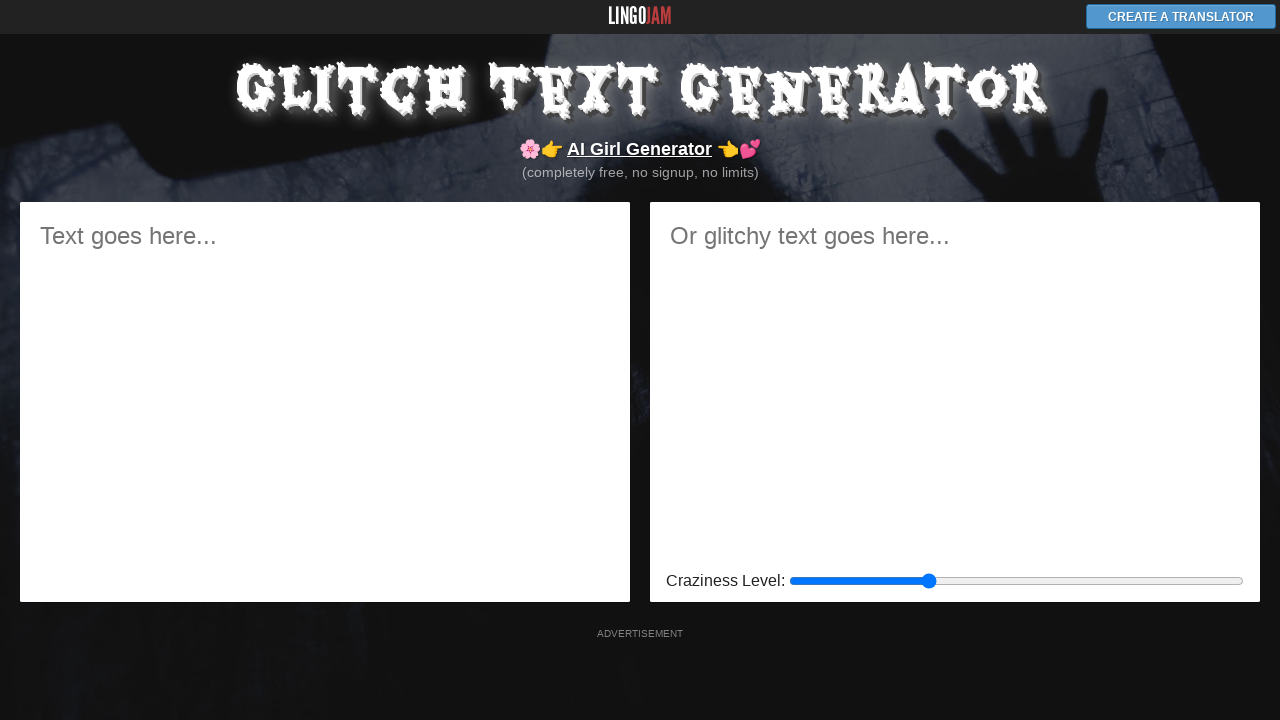

Filled input field with 'Hello World Testing' on #english-text
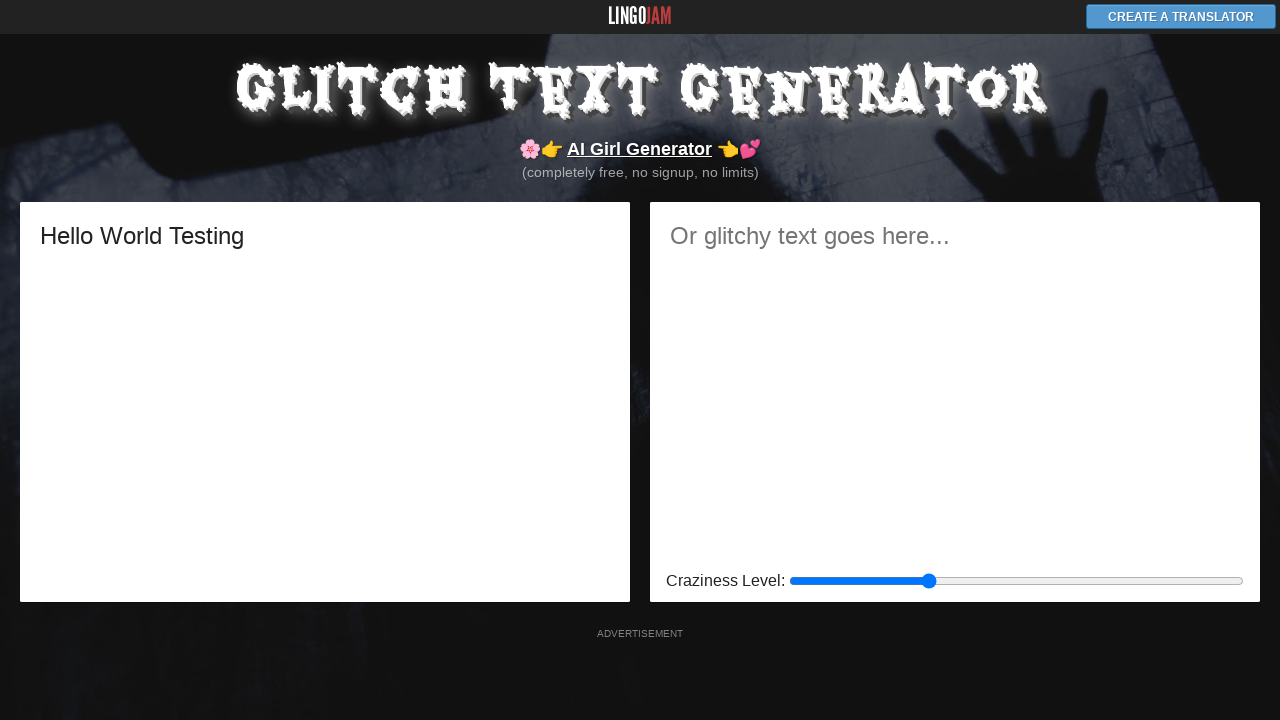

Glitch text output generated and populated
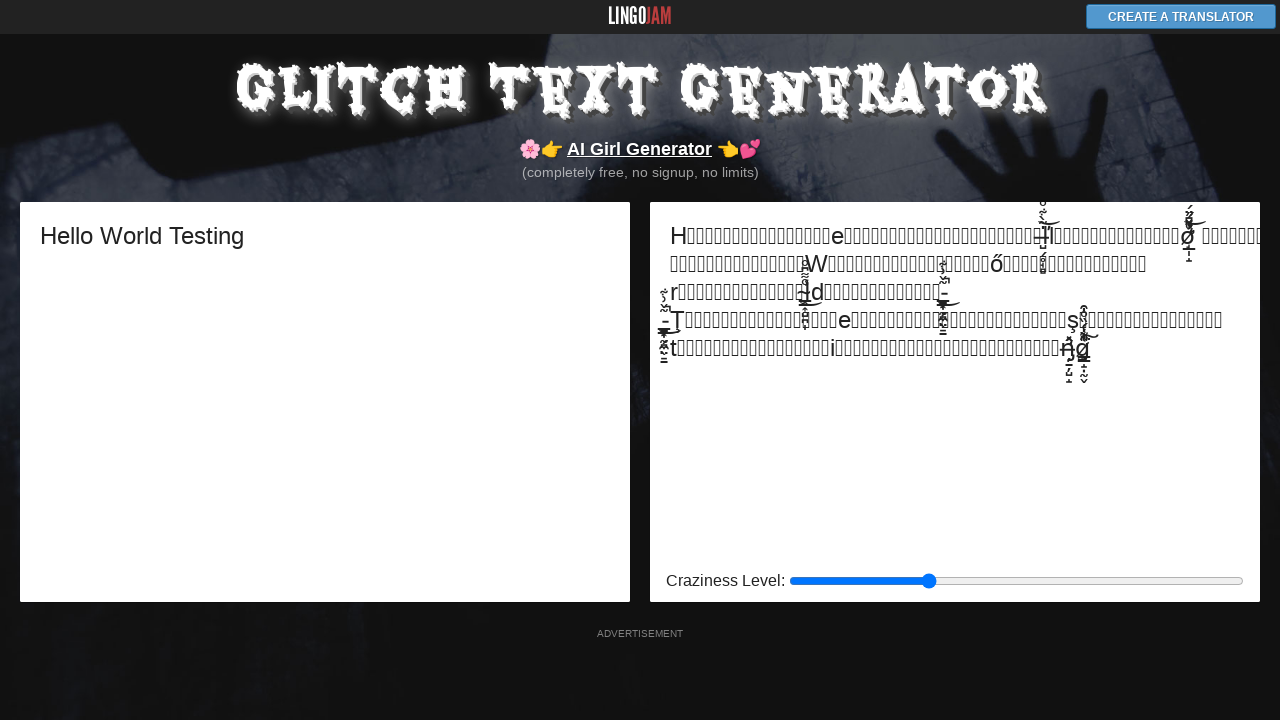

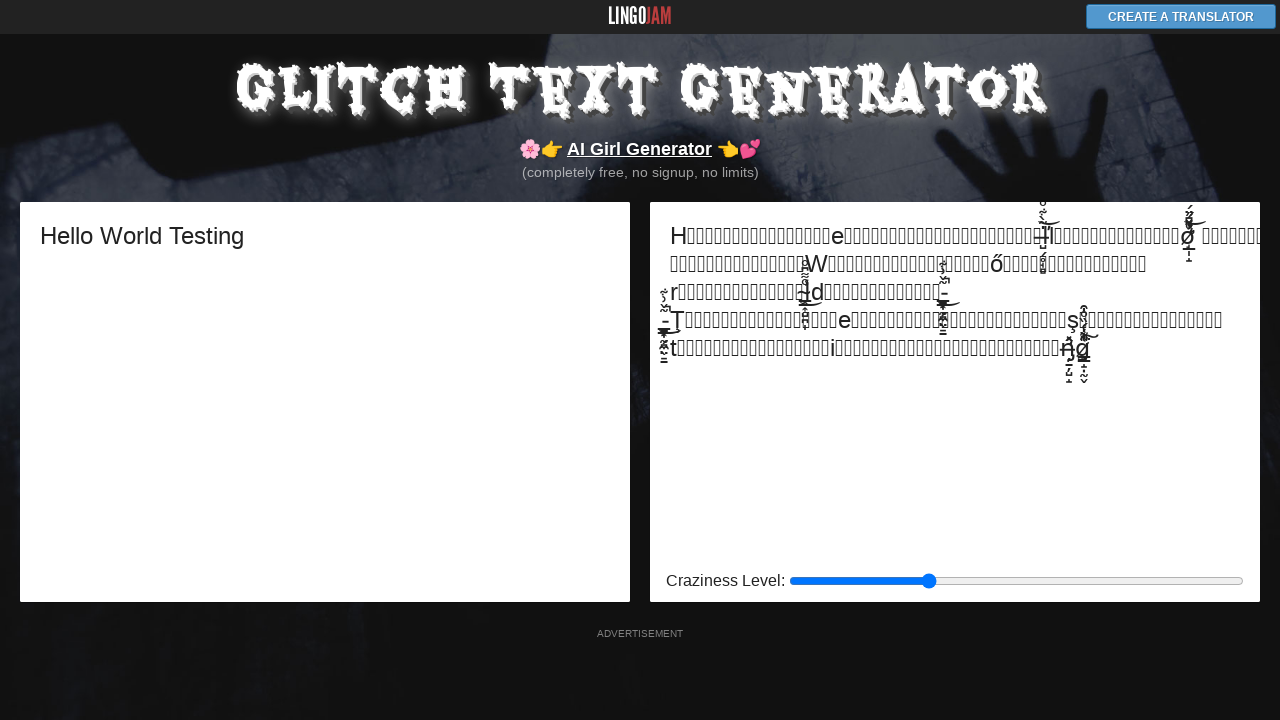